Navigates to a CVE record page on cve.org and waits for the page content to load, verifying the CVE information is displayed

Starting URL: https://www.cve.org/CVERecord?id=CVE-2023-44487

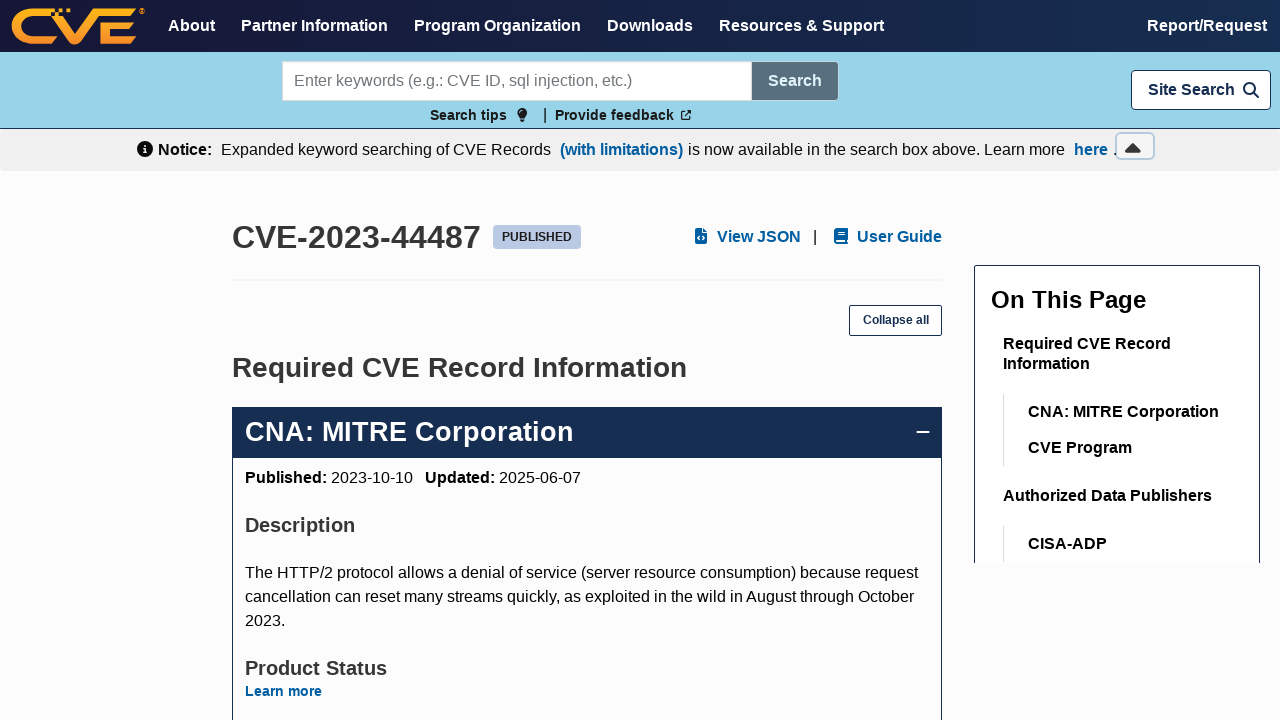

Navigated to CVE-2023-44487 record page on cve.org
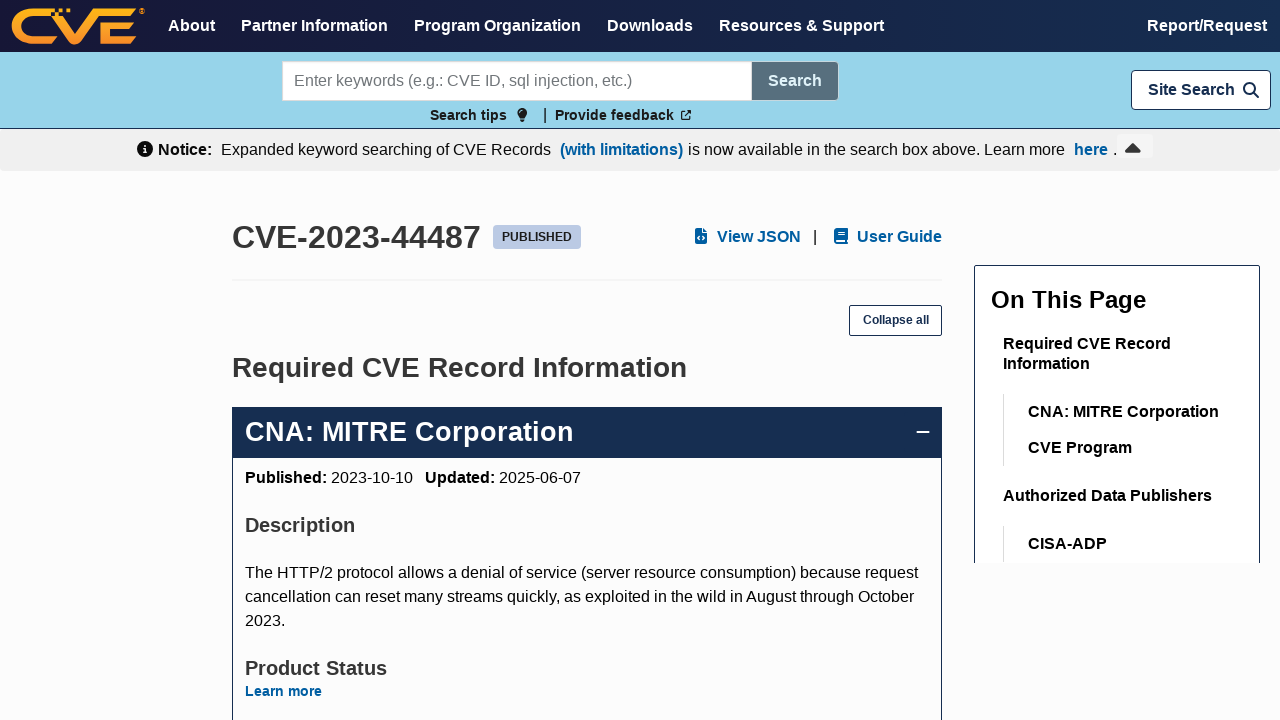

CVE information loaded and displayed on the page
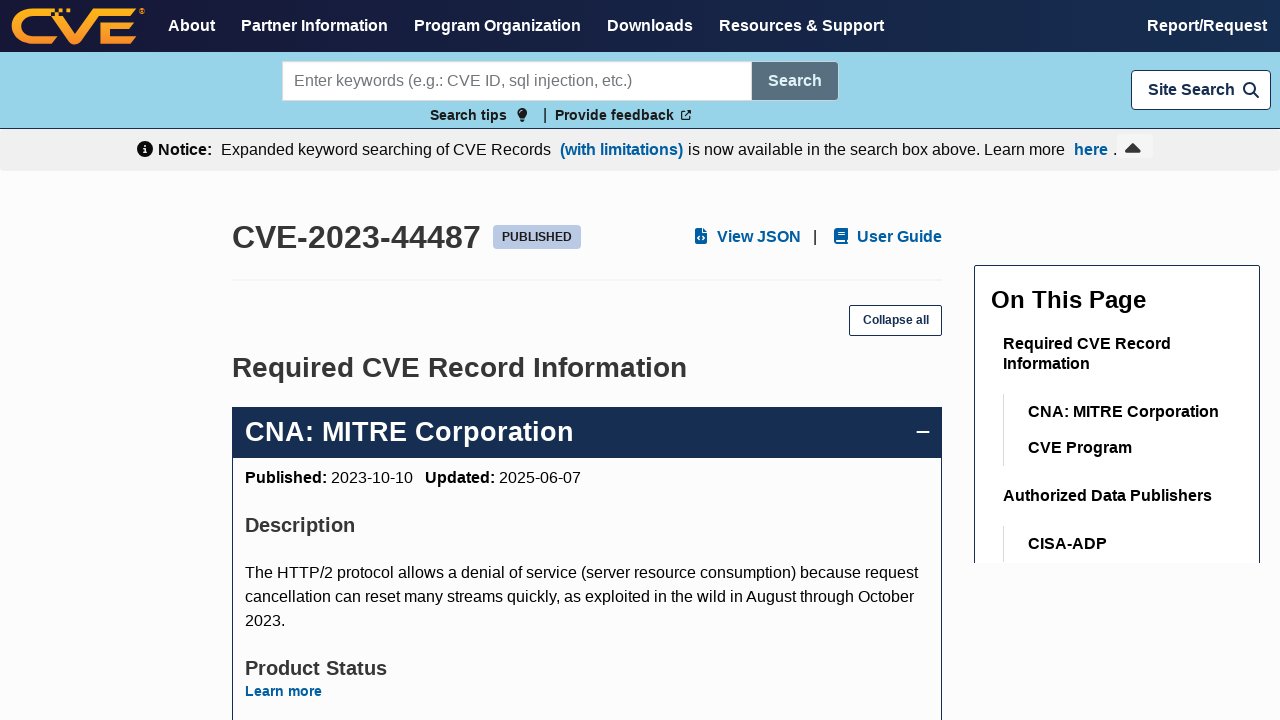

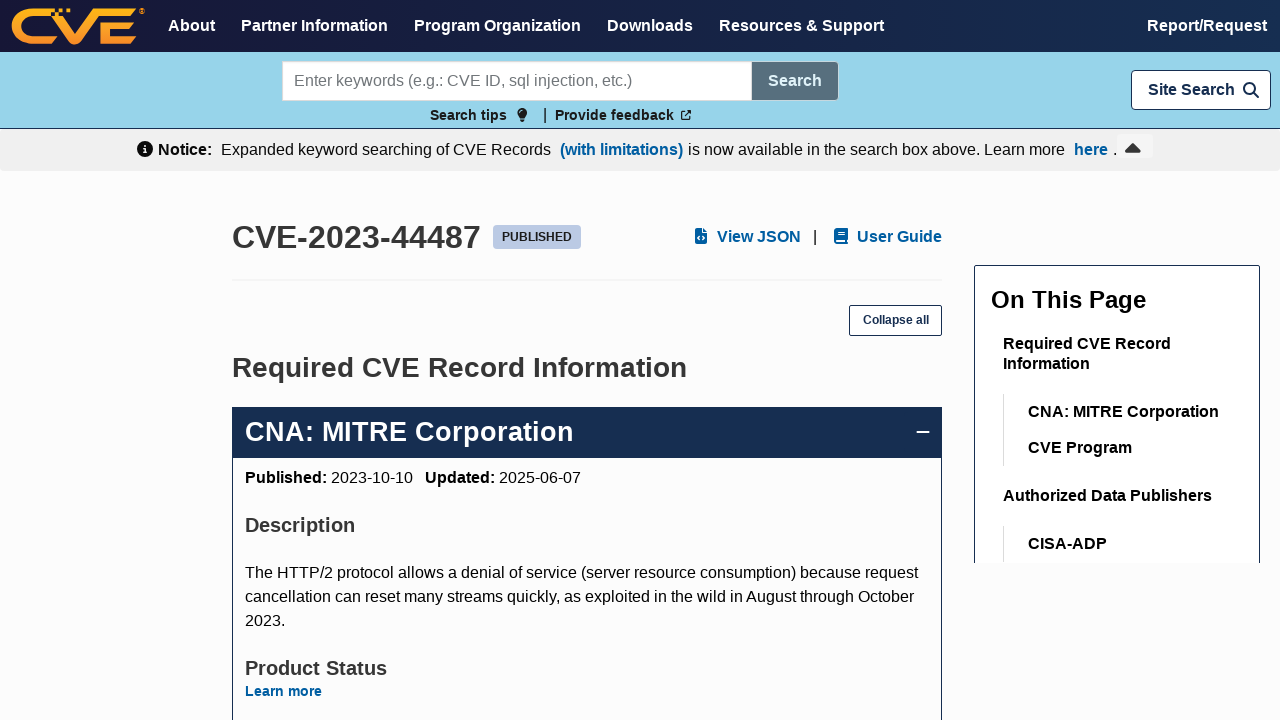